Fills out and submits a contact form on agiletrailblazers website and verifies success message appears

Starting URL: http://mock.agiletrailblazers.com/contact.html

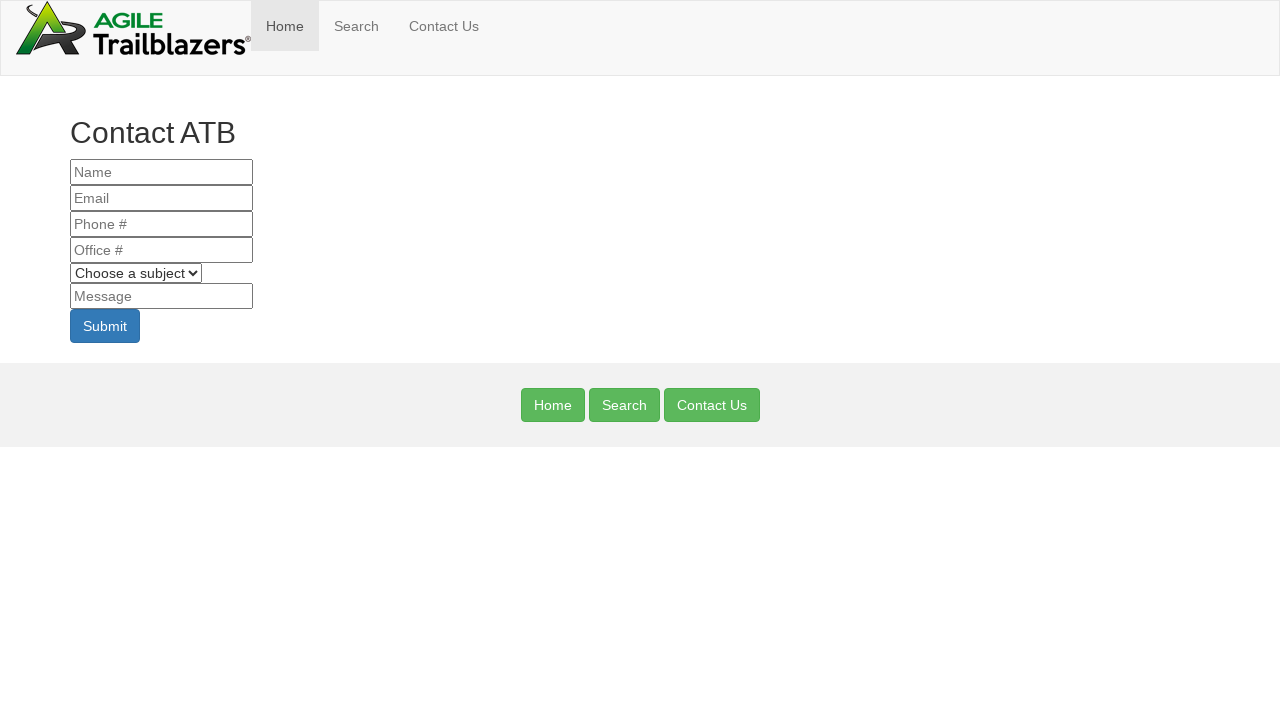

Filled name field with 'G7' on #name
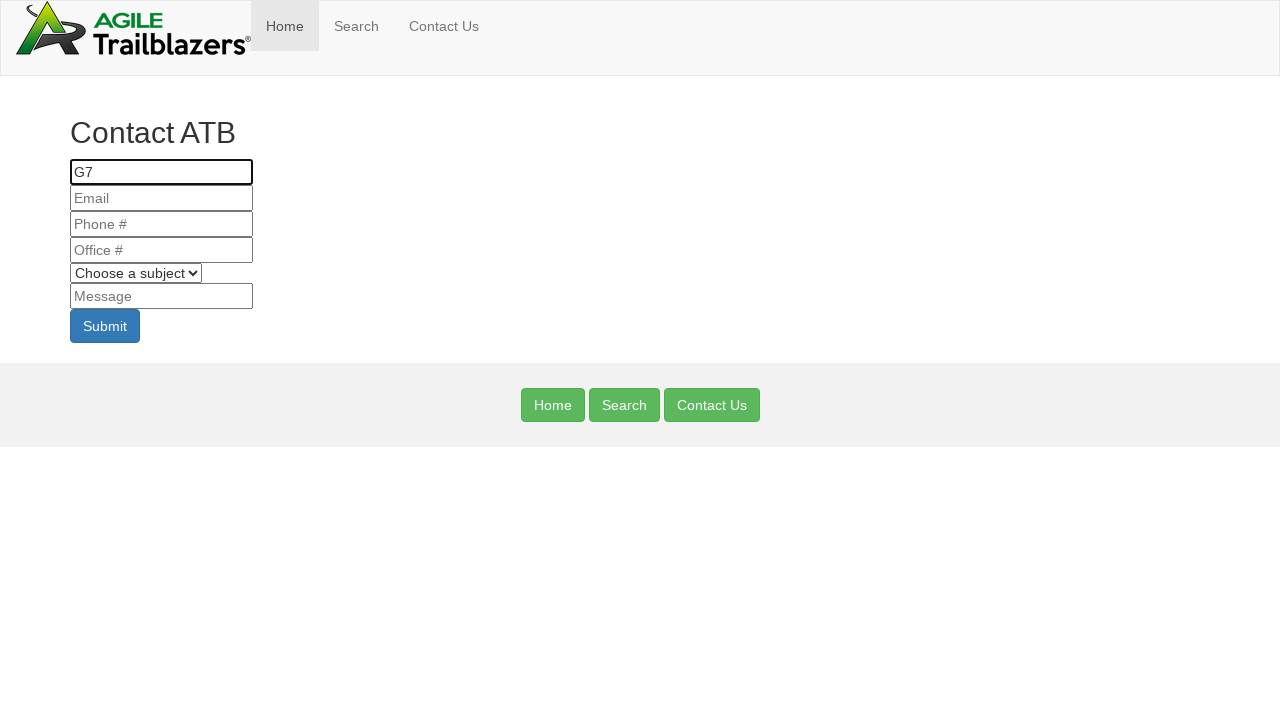

Filled email field with 'G7@G7.com' on #email
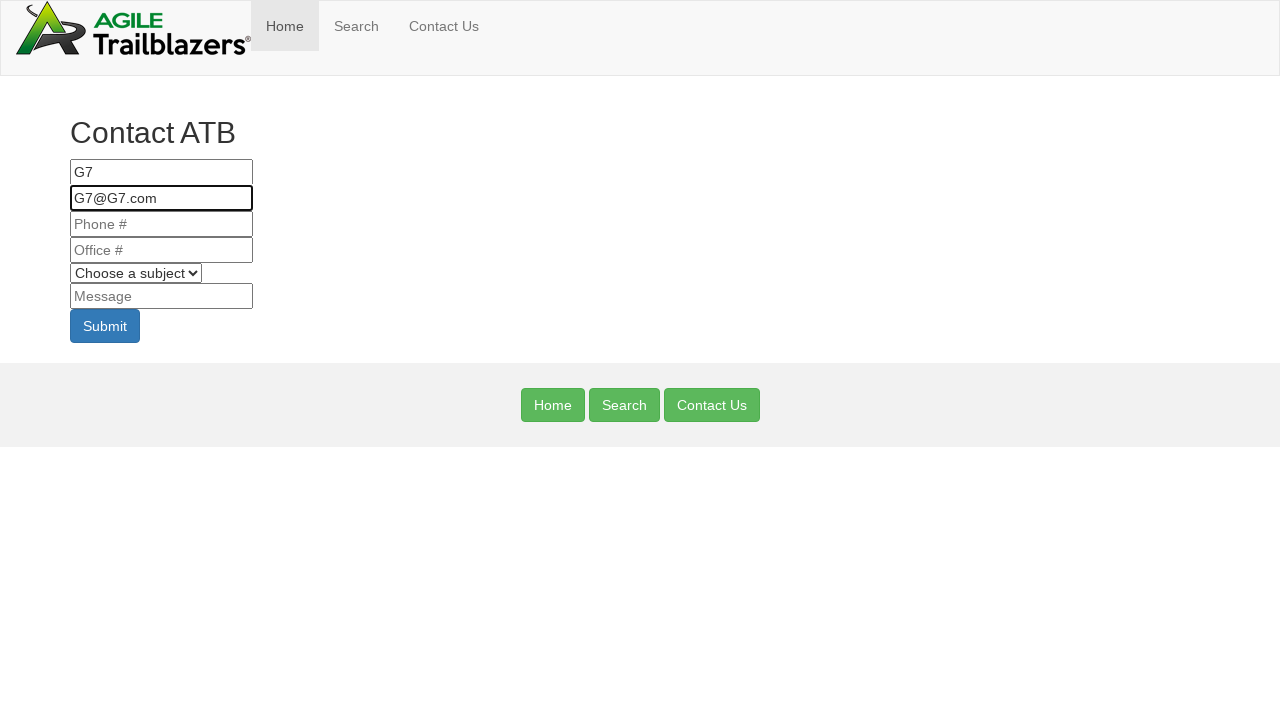

Filled mobile field with '7' on #mobile
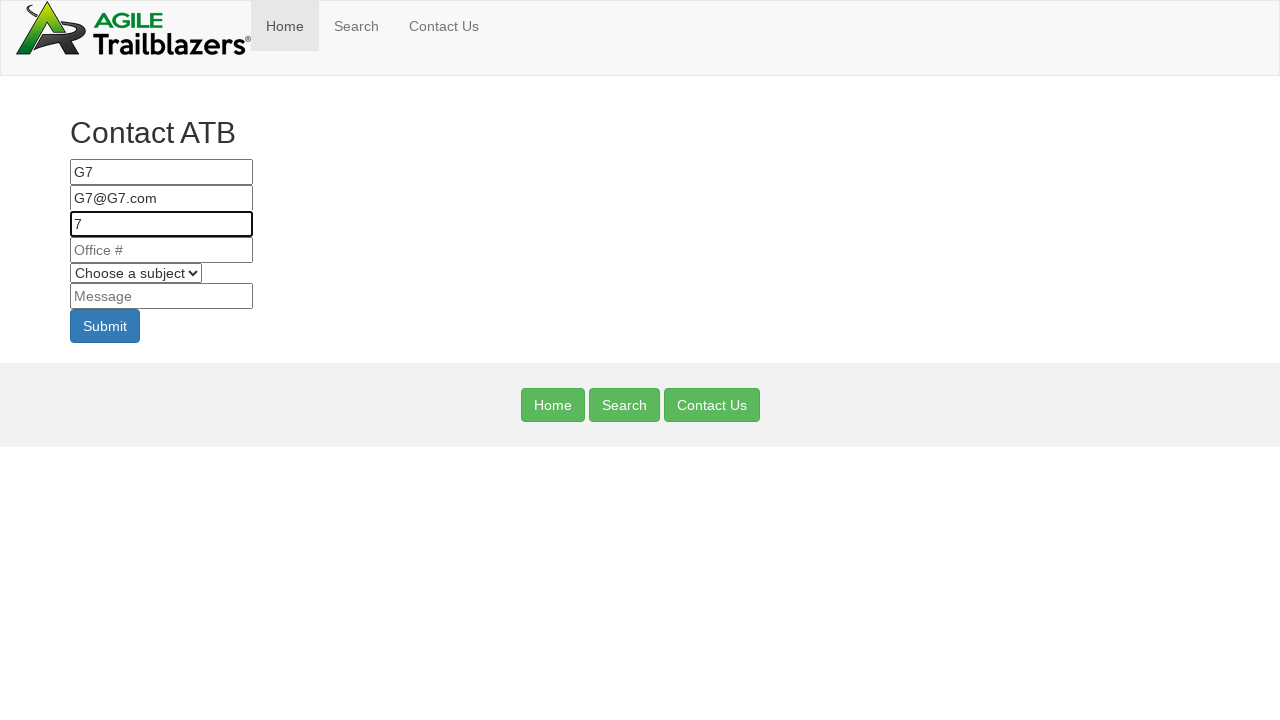

Filled office field with 'G7' on #office
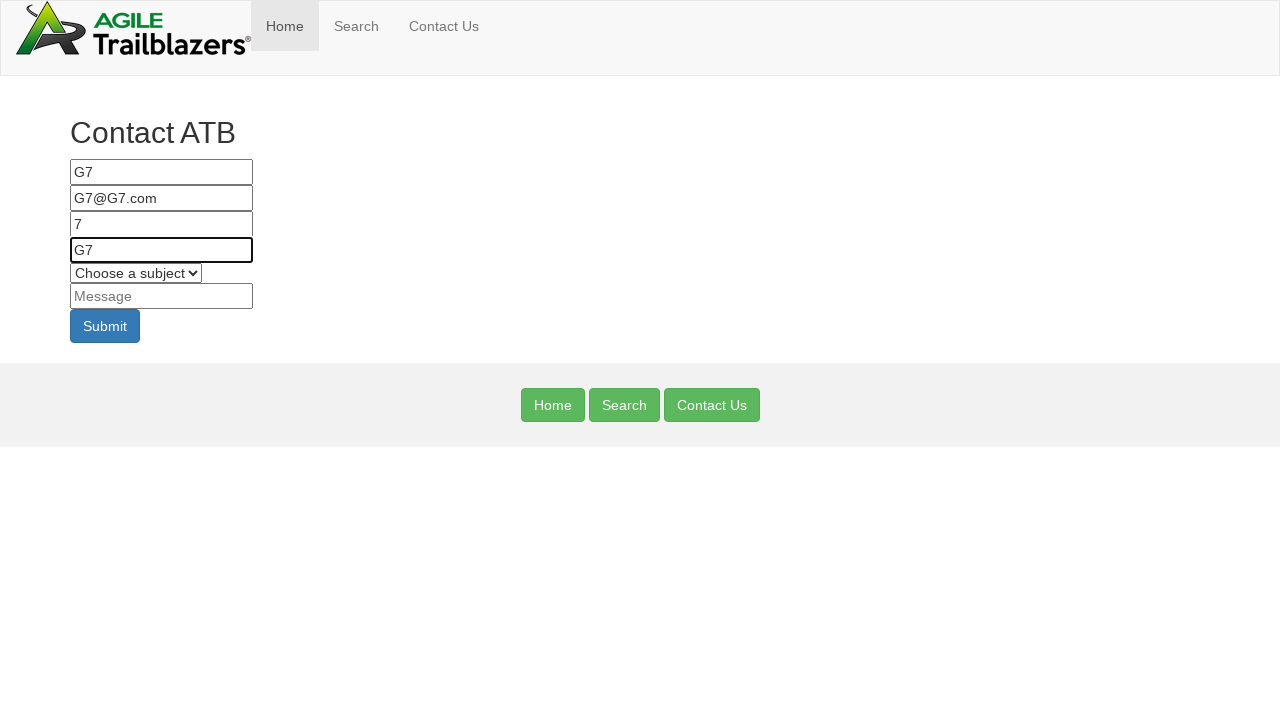

Filled message field with 'G7' on #message
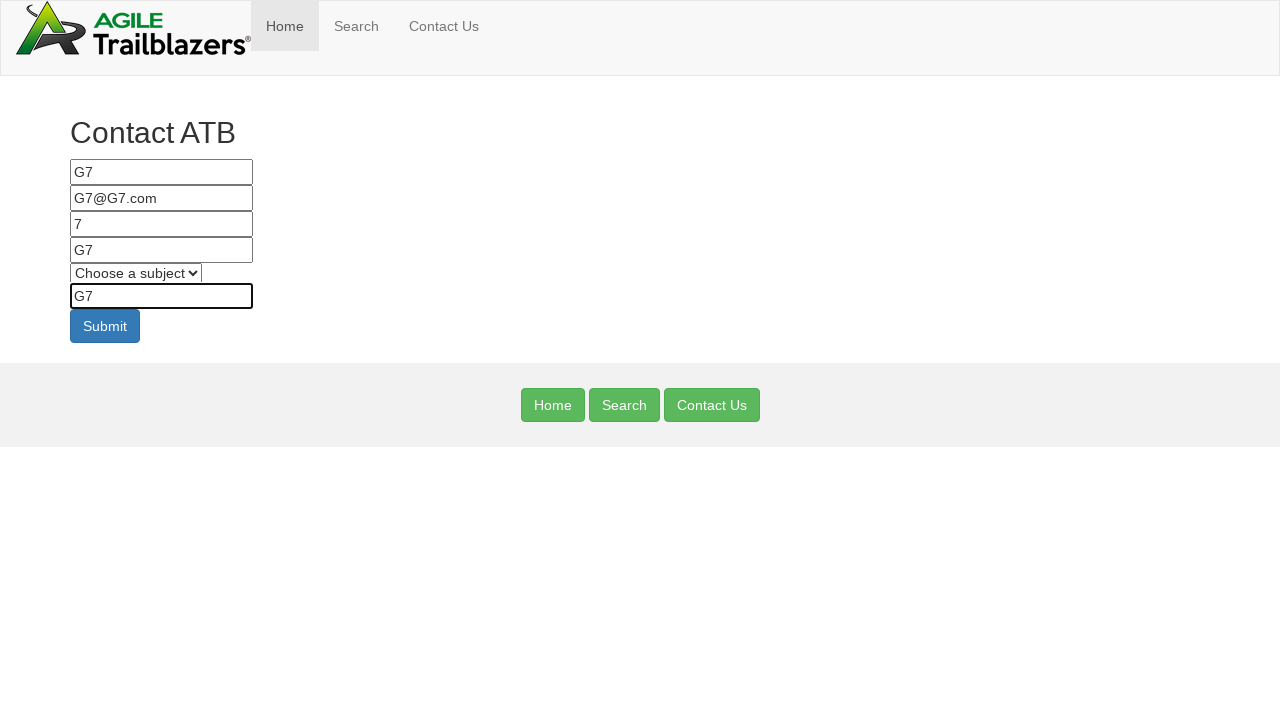

Clicked submit button to submit contact form at (105, 326) on #submit
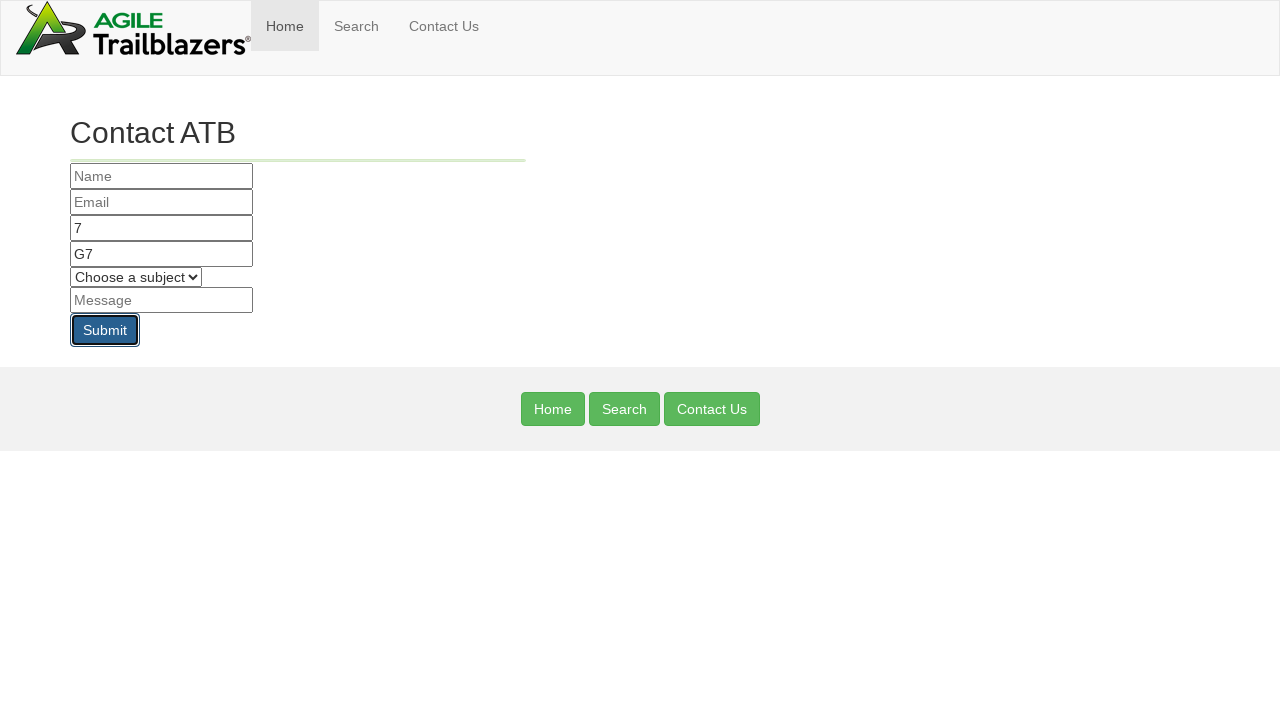

Success message appeared confirming form submission
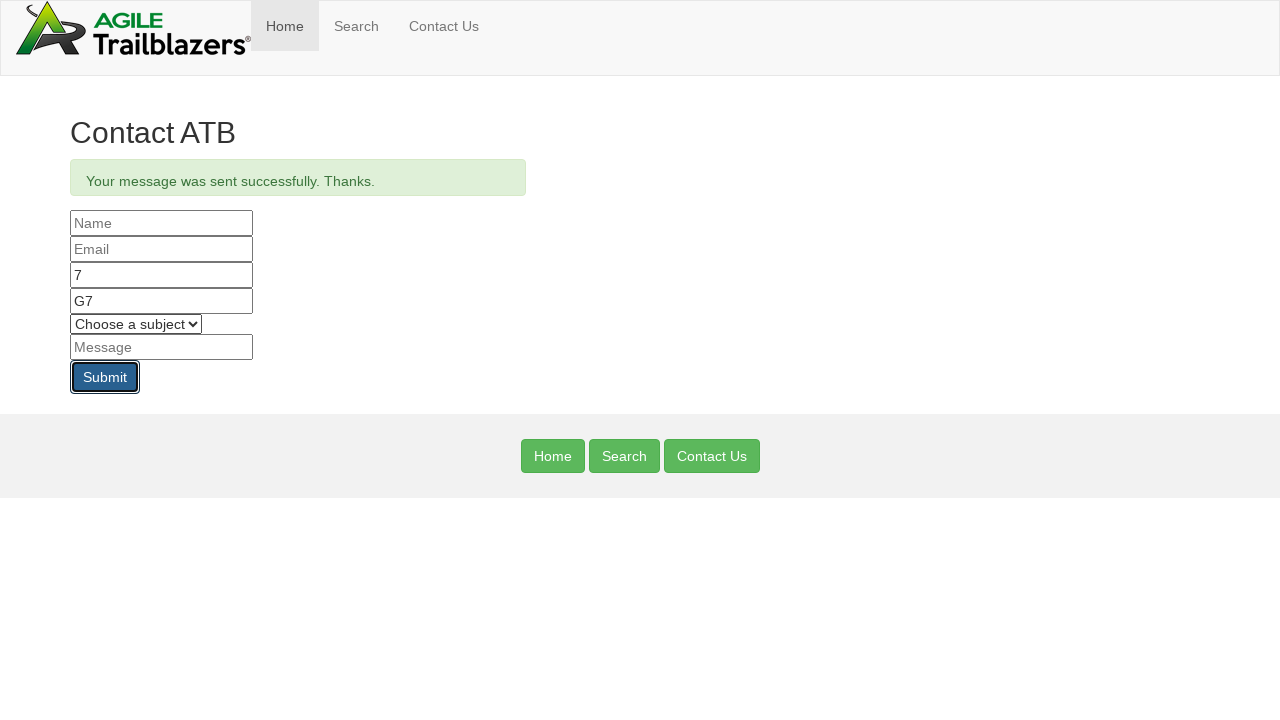

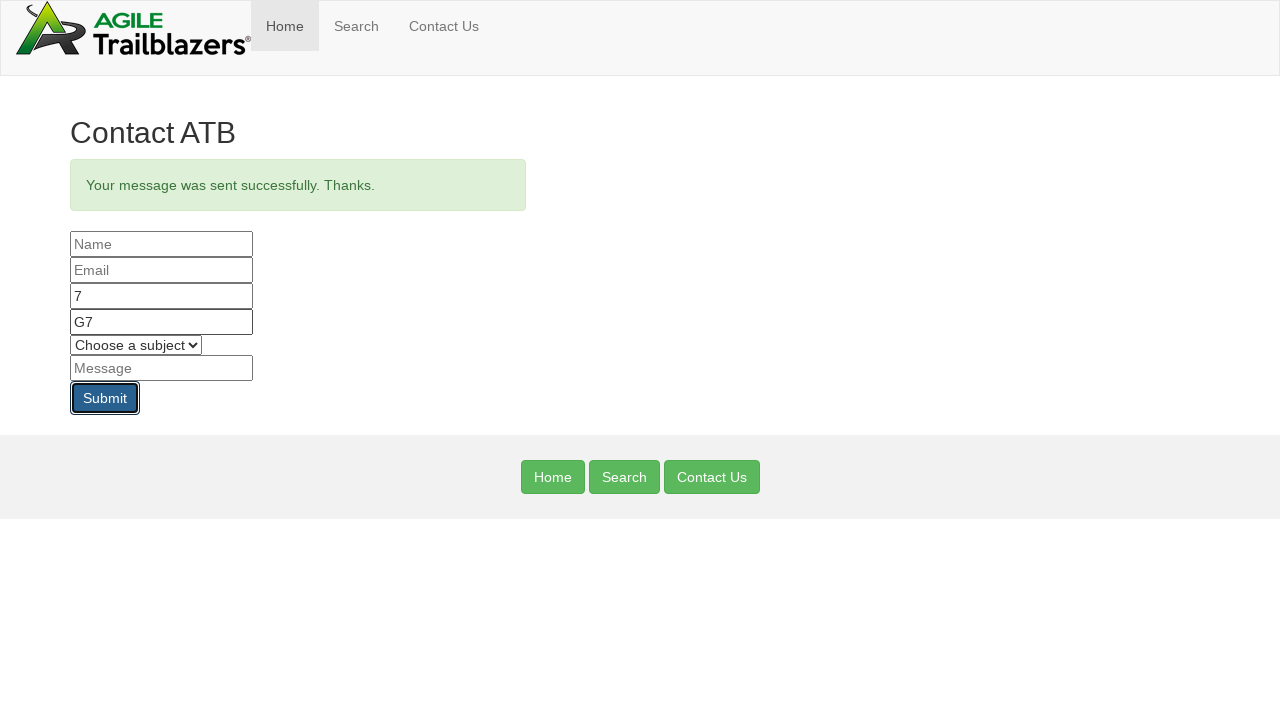